Tests sending a keyboard key (TAB) using keyboard actions without targeting a specific element first, and verifies the result.

Starting URL: http://the-internet.herokuapp.com/key_presses

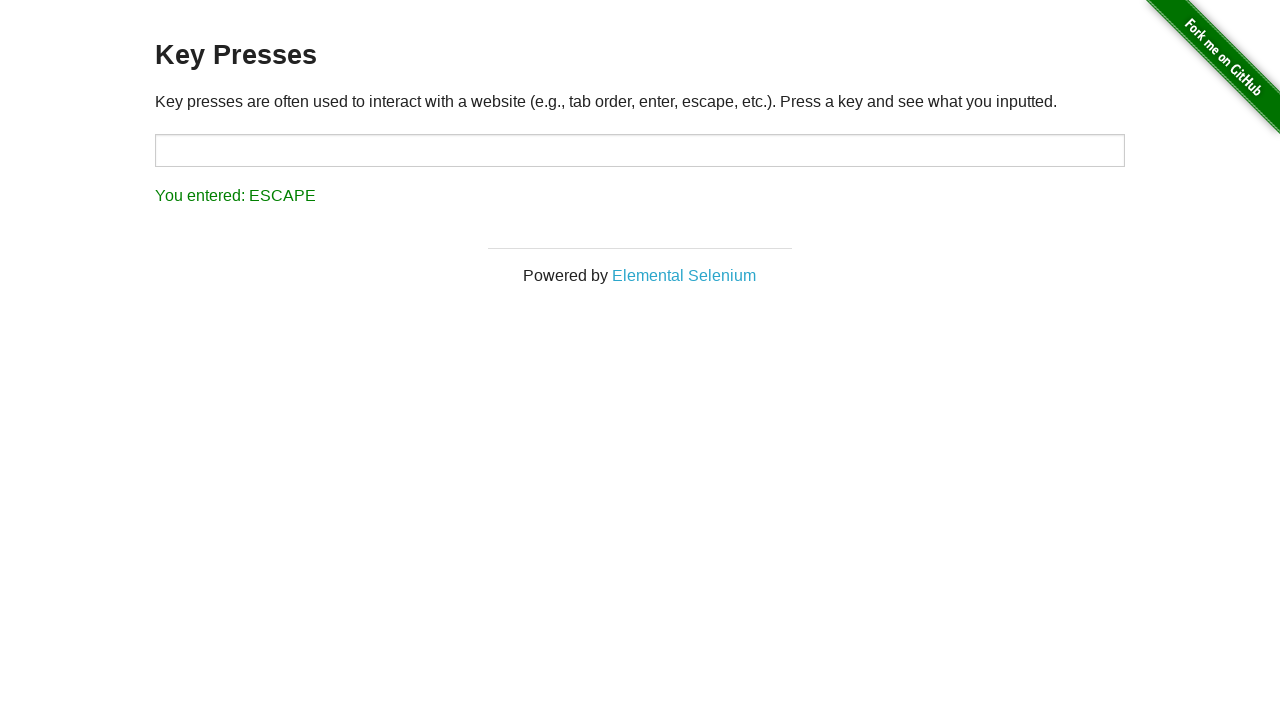

Pressed TAB key without targeting a specific element
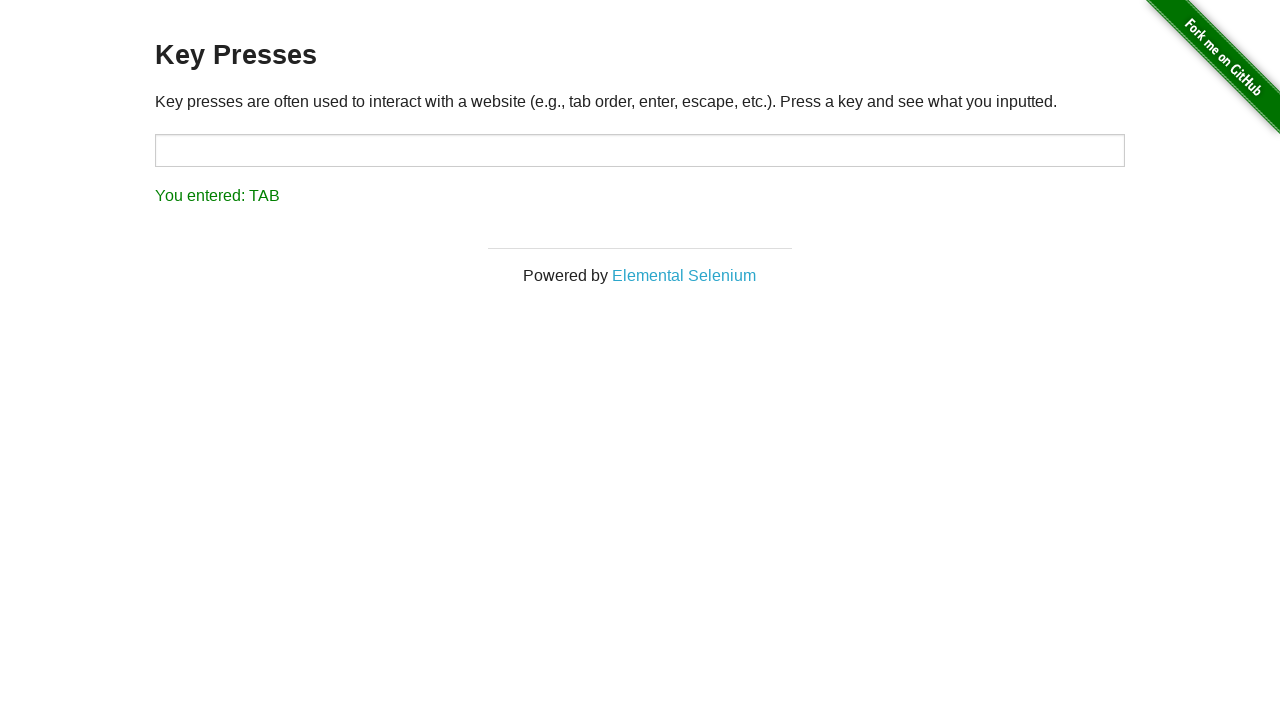

Result element appeared on the page
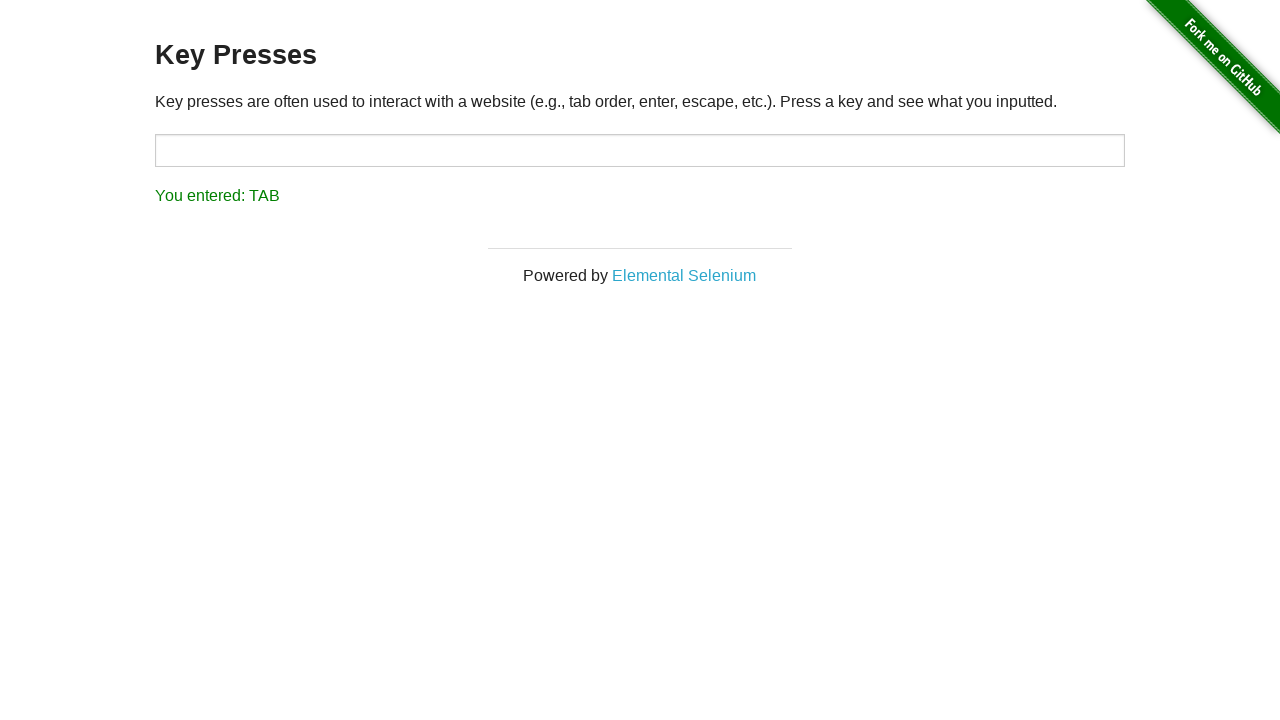

Retrieved result text content
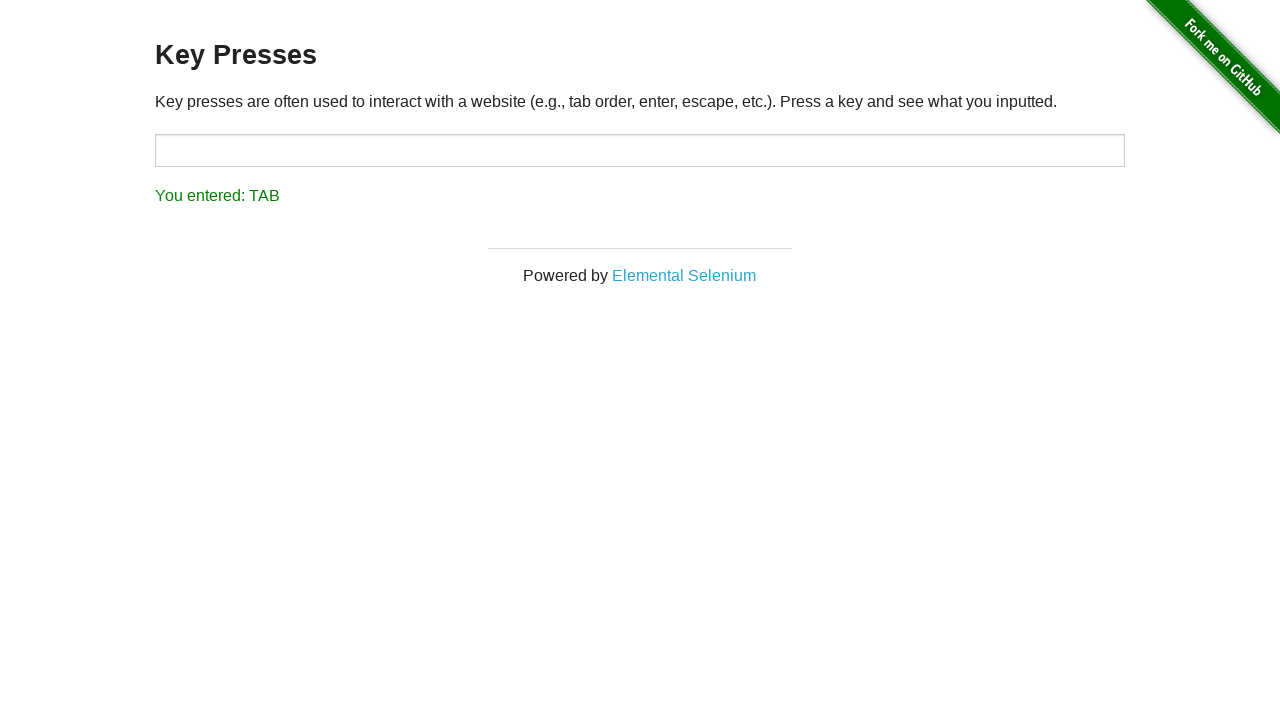

Verified result text shows 'You entered: TAB'
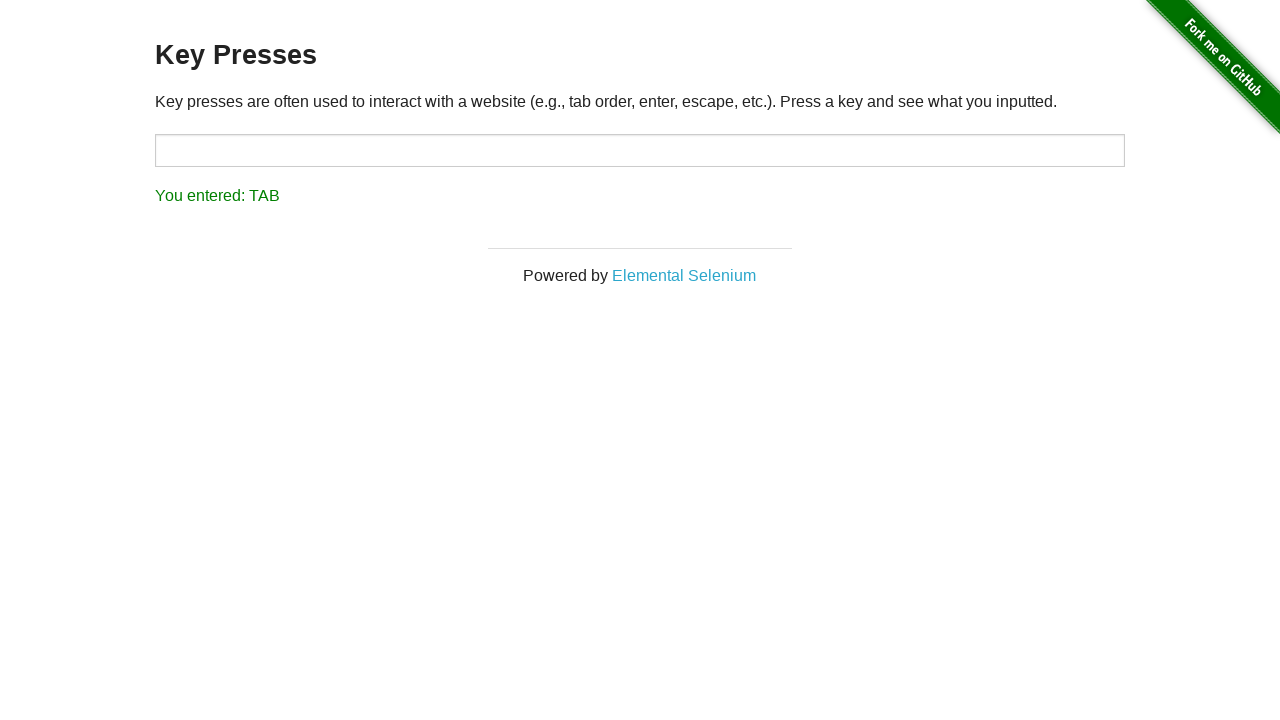

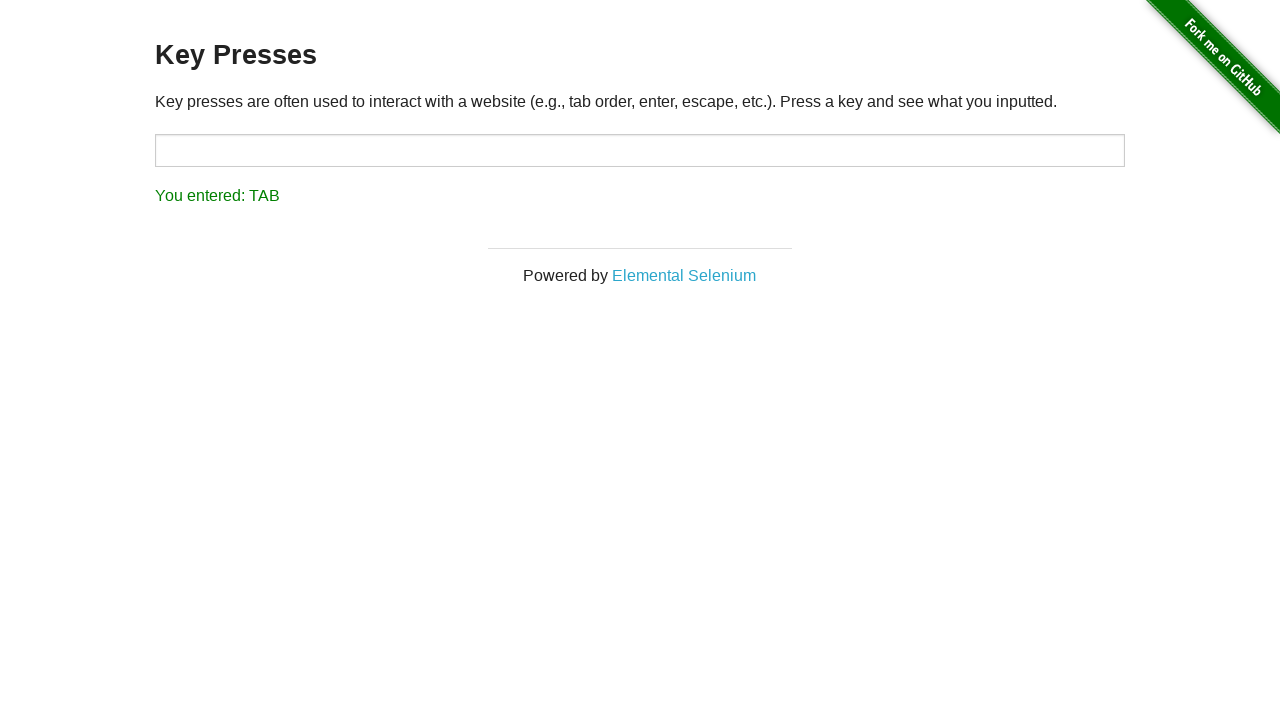